Tests various form controls including checkboxes, static/dynamic dropdowns, visibility toggling, and radio buttons

Starting URL: https://rahulshettyacademy.com/AutomationPractice/

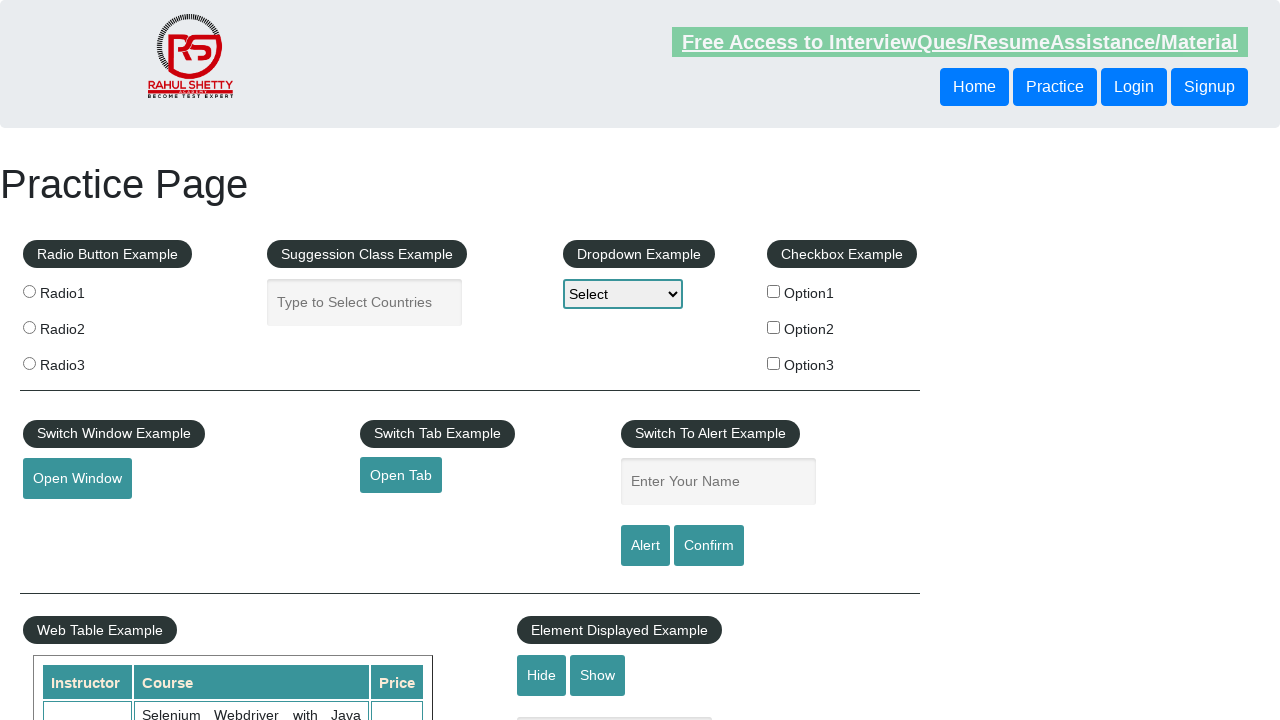

Checked first checkbox (checkBoxOption1) at (774, 291) on #checkBoxOption1
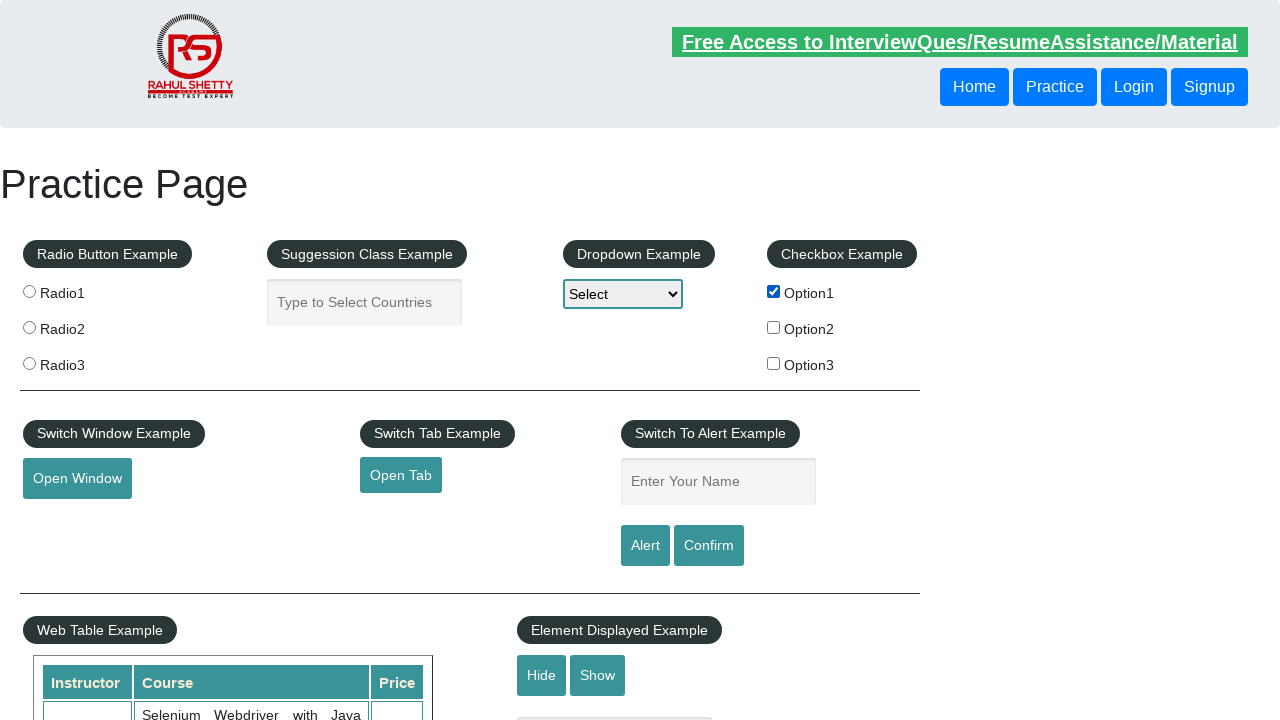

Unchecked first checkbox (checkBoxOption1) at (774, 291) on #checkBoxOption1
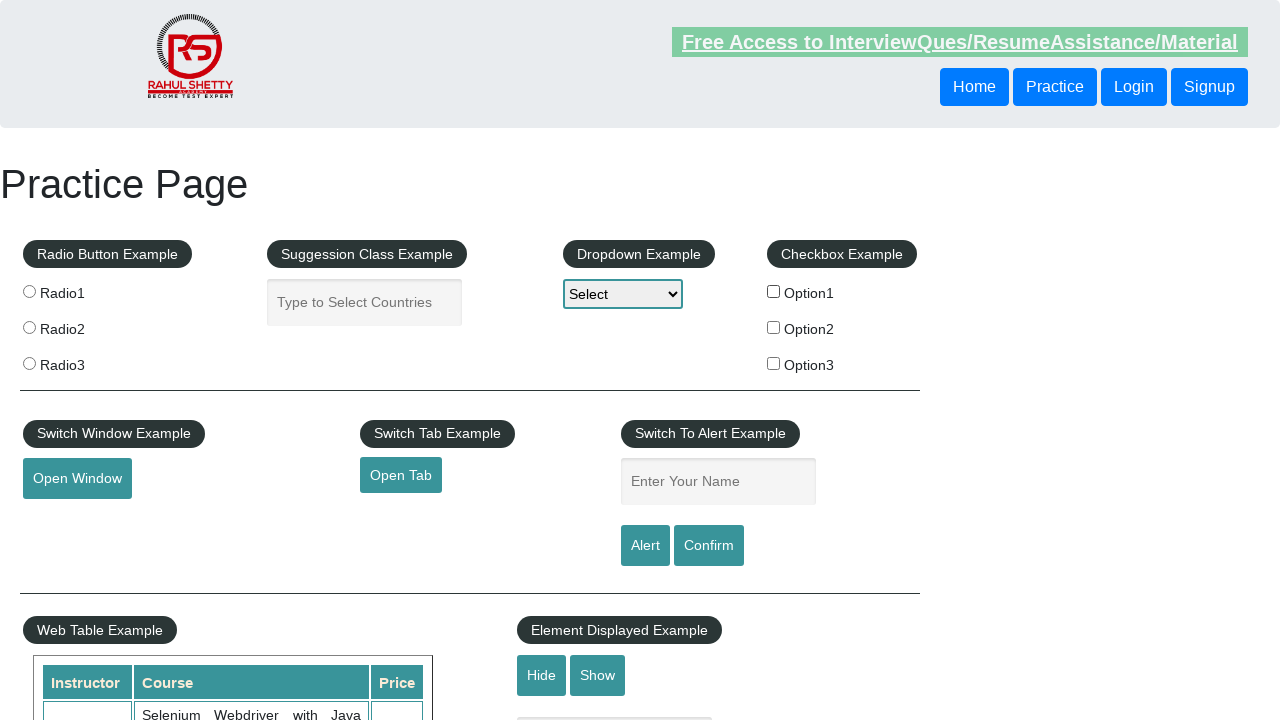

Checked checkbox with value 'option2' at (774, 327) on input[type='checkbox'][value='option2']
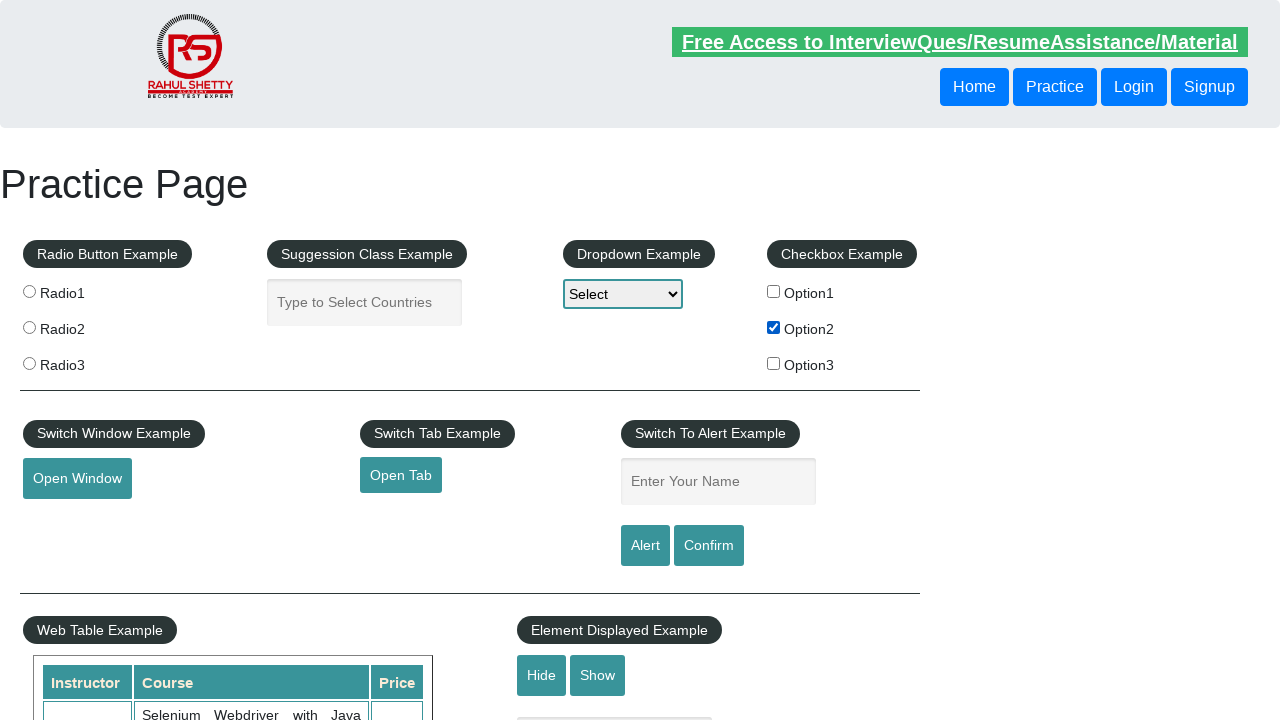

Checked checkbox with value 'option3' at (774, 363) on input[type='checkbox'][value='option3']
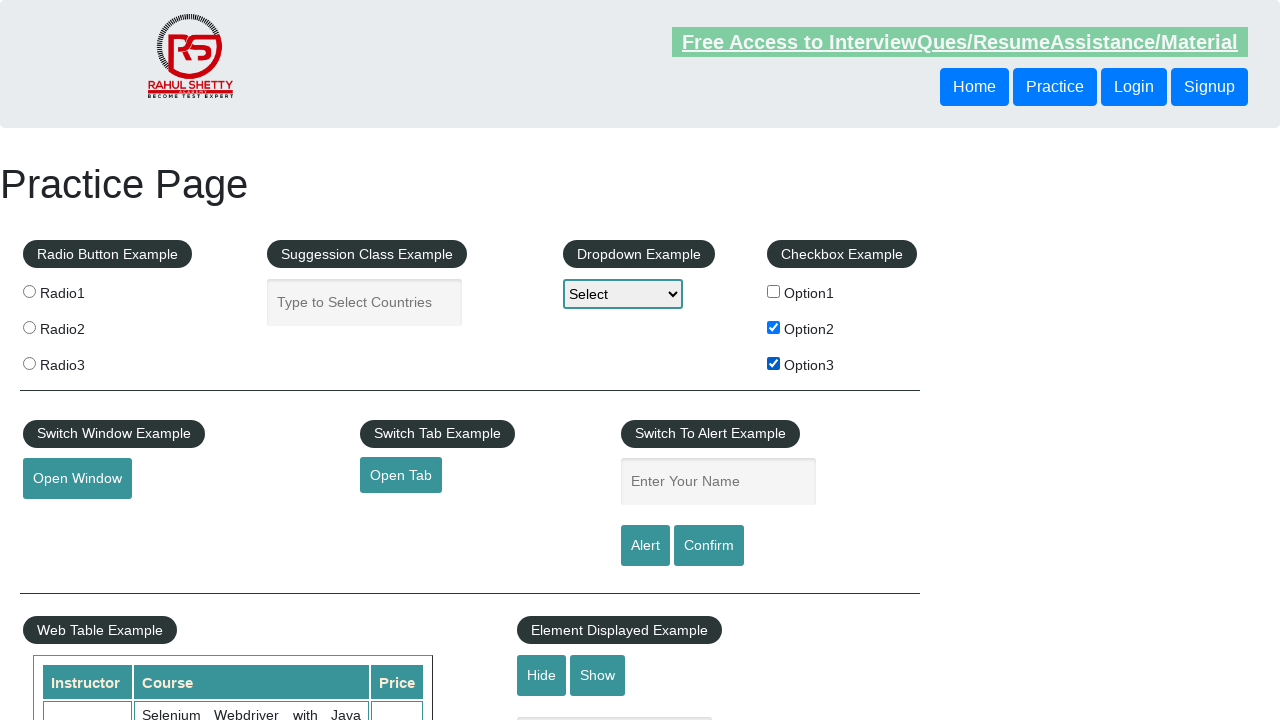

Selected 'option2' from static dropdown on select
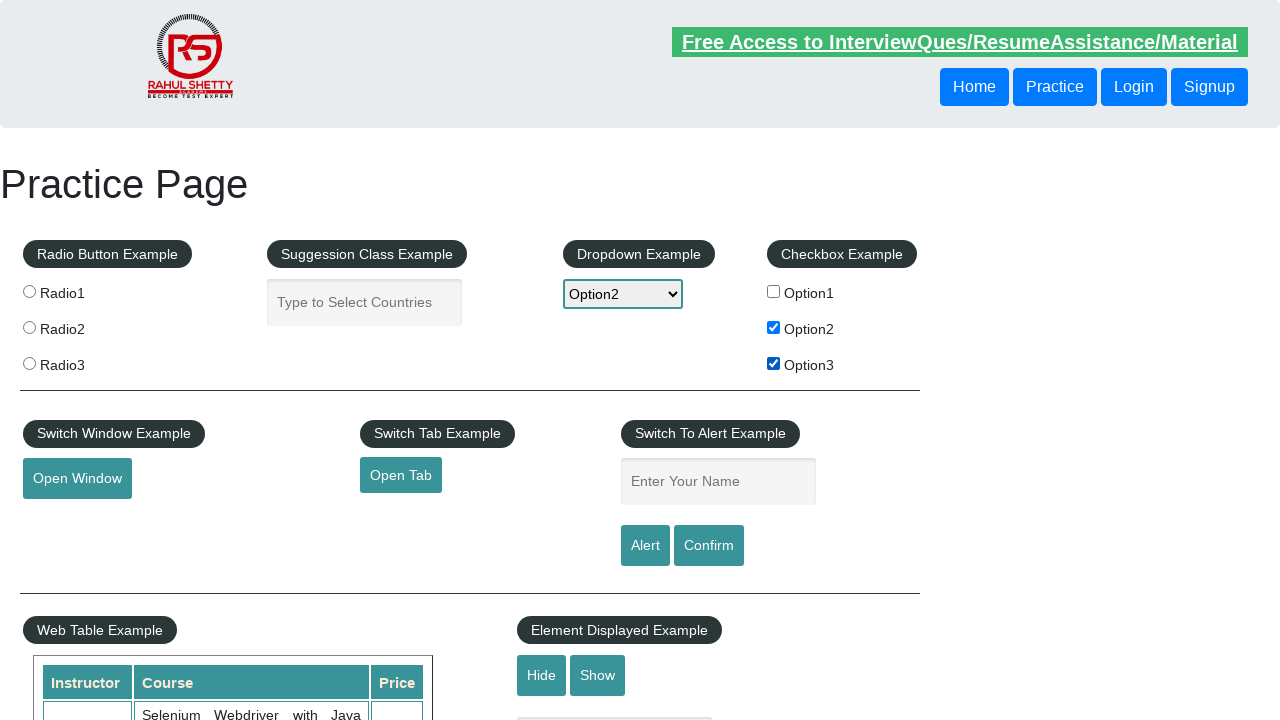

Filled autocomplete field with 'ind' on #autocomplete
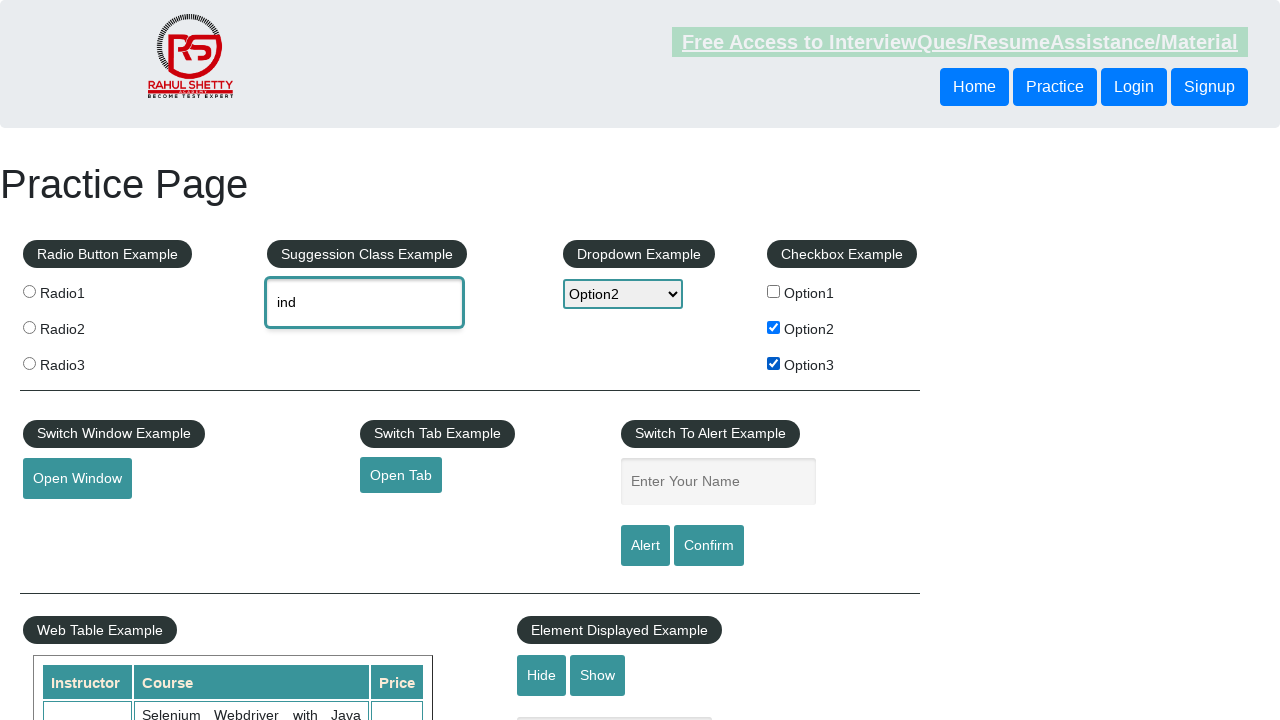

Autocomplete suggestions loaded
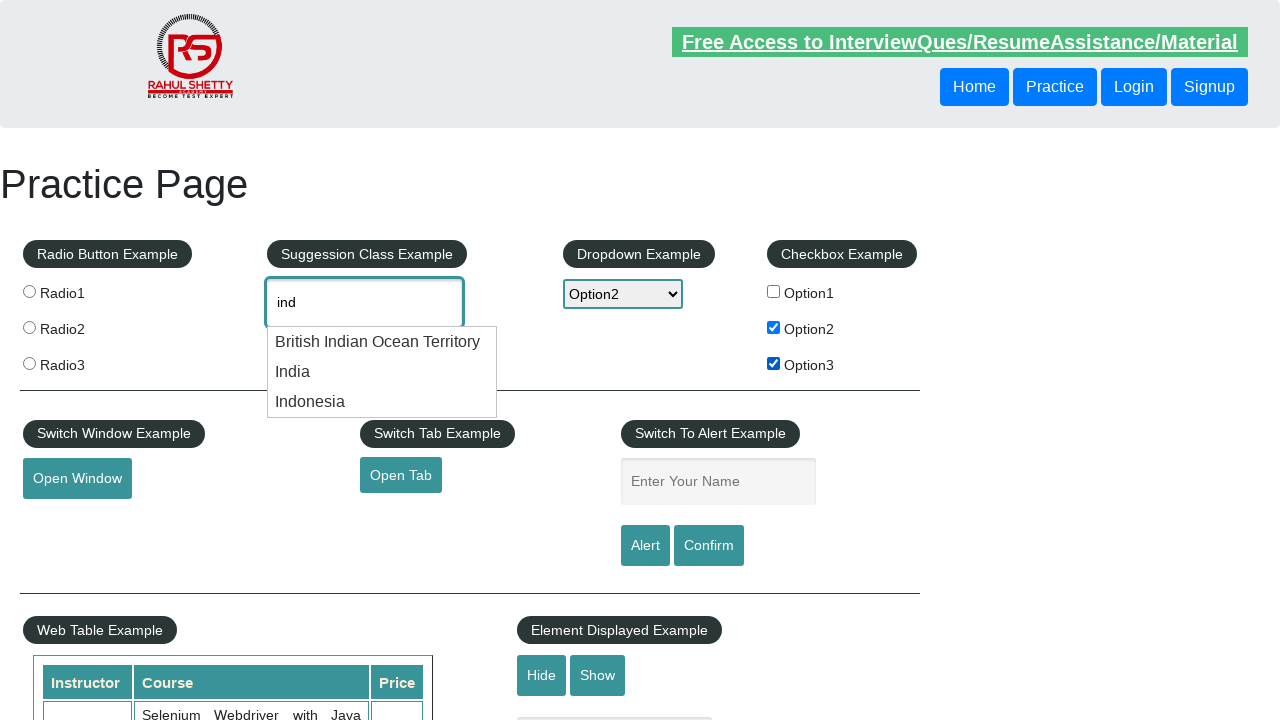

Selected 'India' from autocomplete suggestions at (382, 372) on .ui-menu-item div >> nth=1
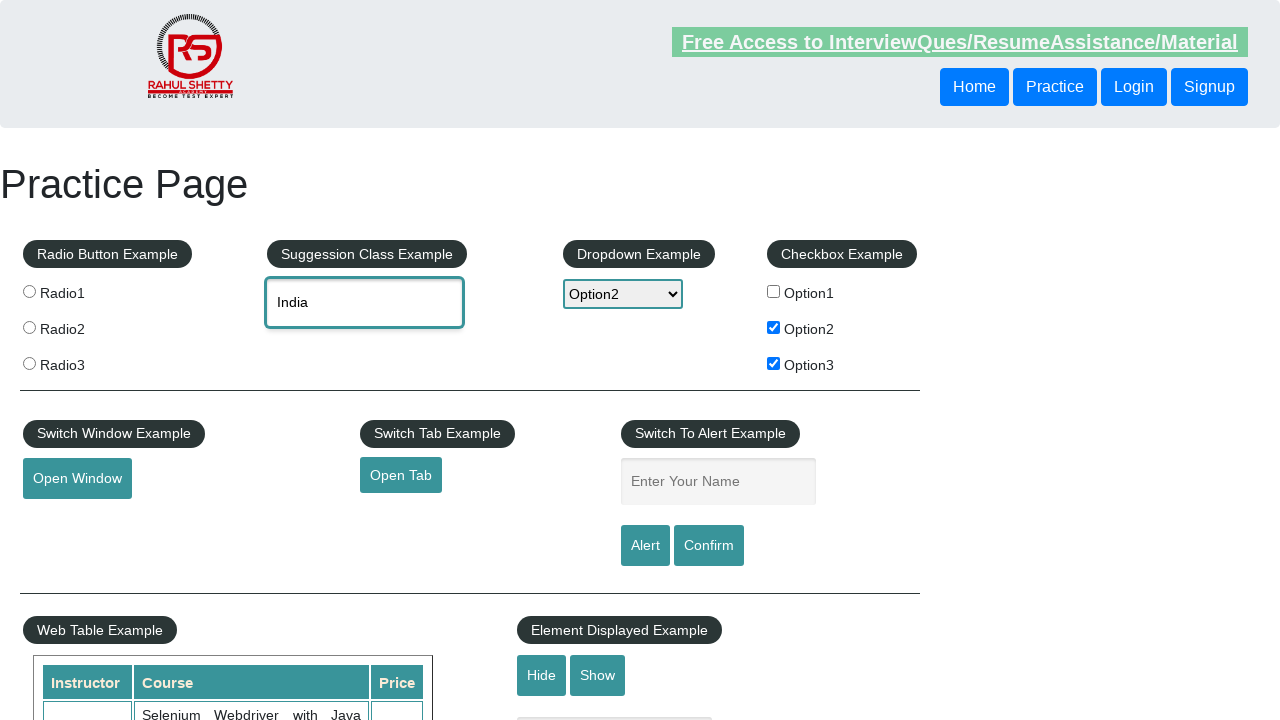

Clicked hide button to toggle textbox visibility at (542, 675) on #hide-textbox
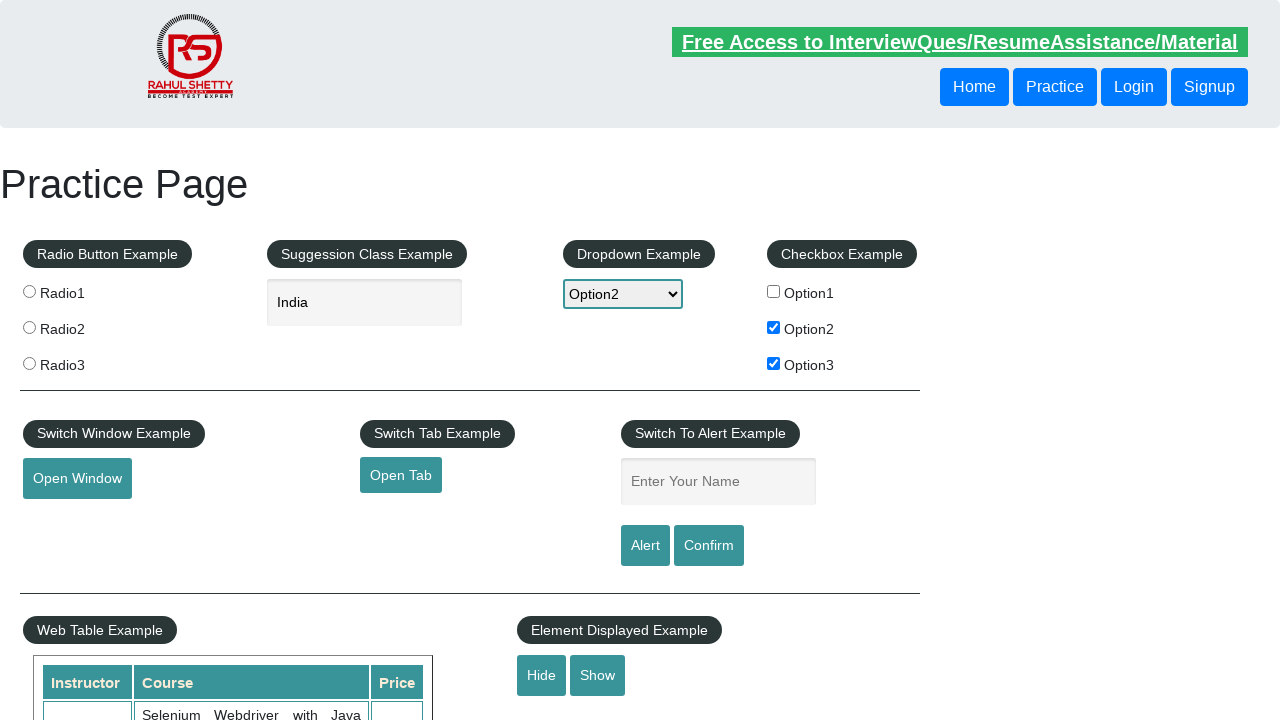

Clicked show button to toggle textbox visibility at (598, 675) on #show-textbox
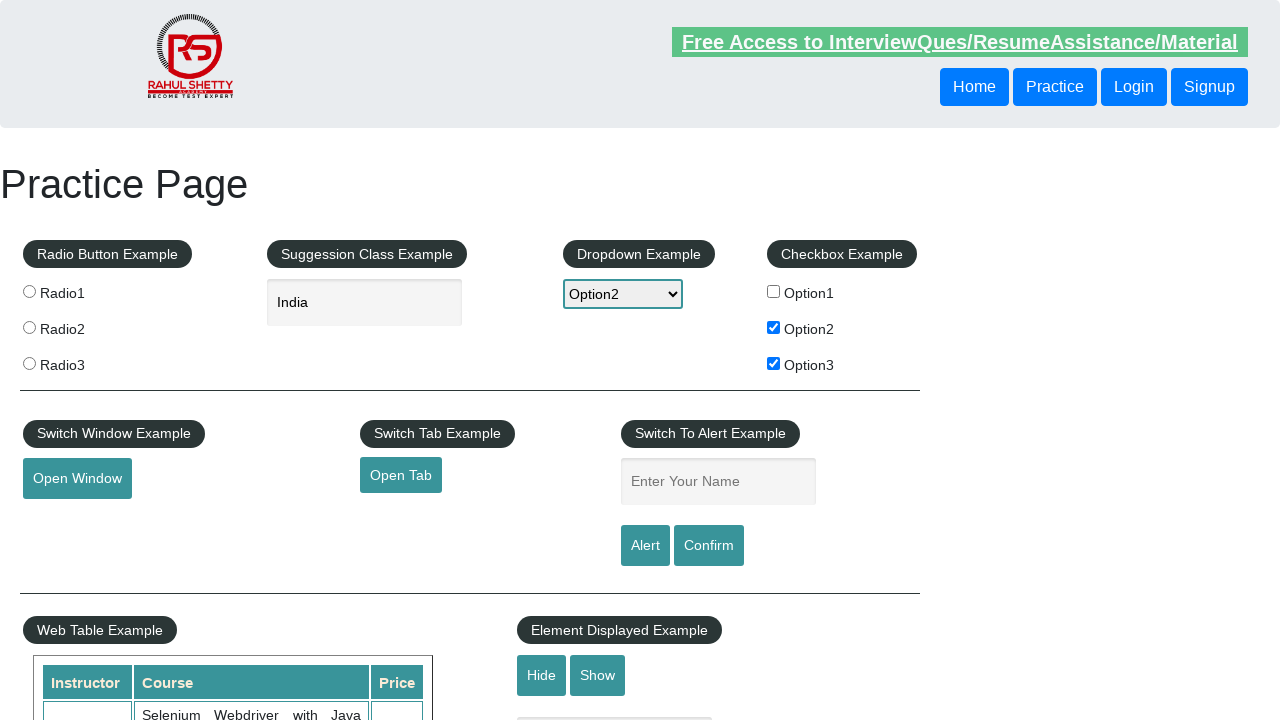

Selected radio button with value 'radio2' at (29, 327) on [value='radio2']
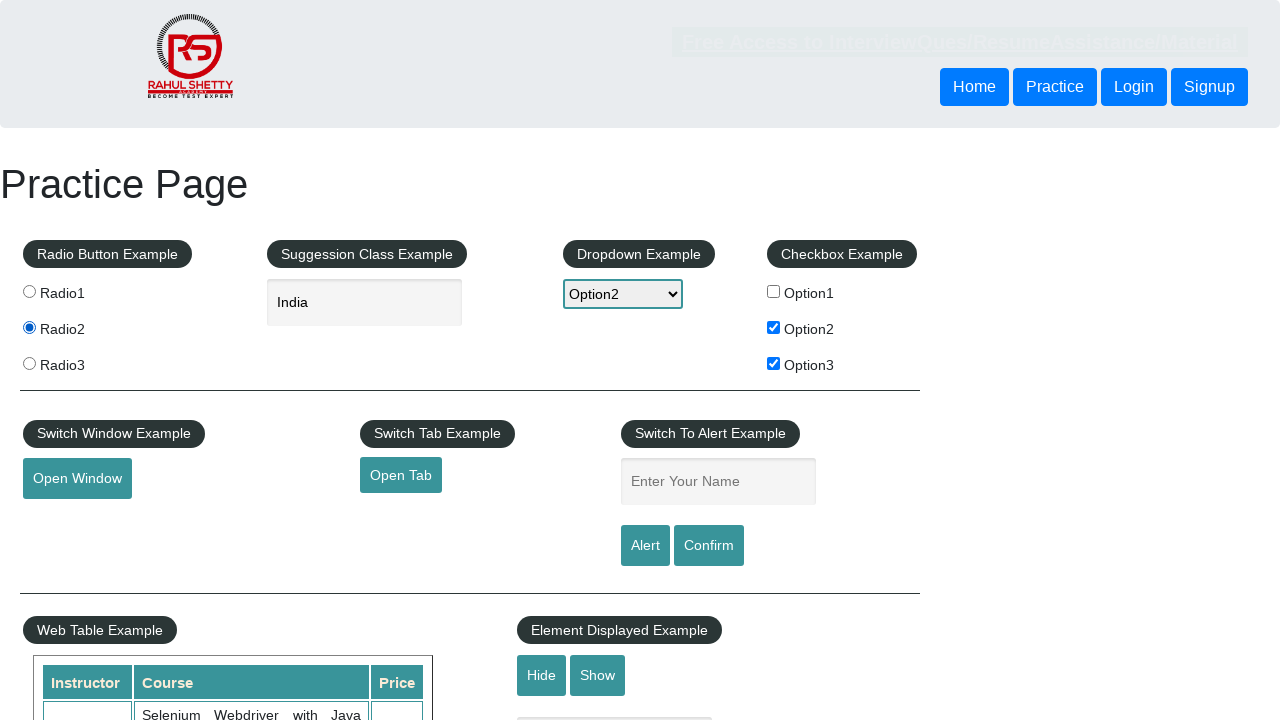

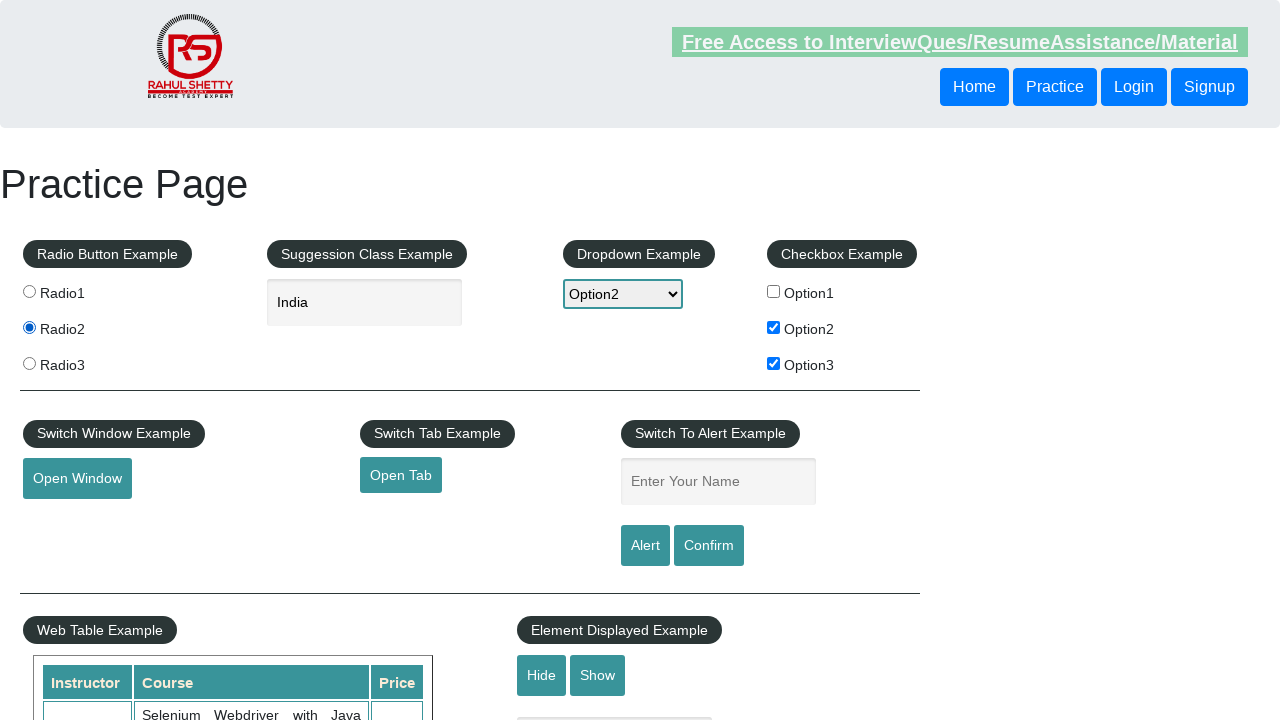